Tests a public form page by verifying the URL and filling in first name, last name, and job title input fields.

Starting URL: https://formy-project.herokuapp.com/form

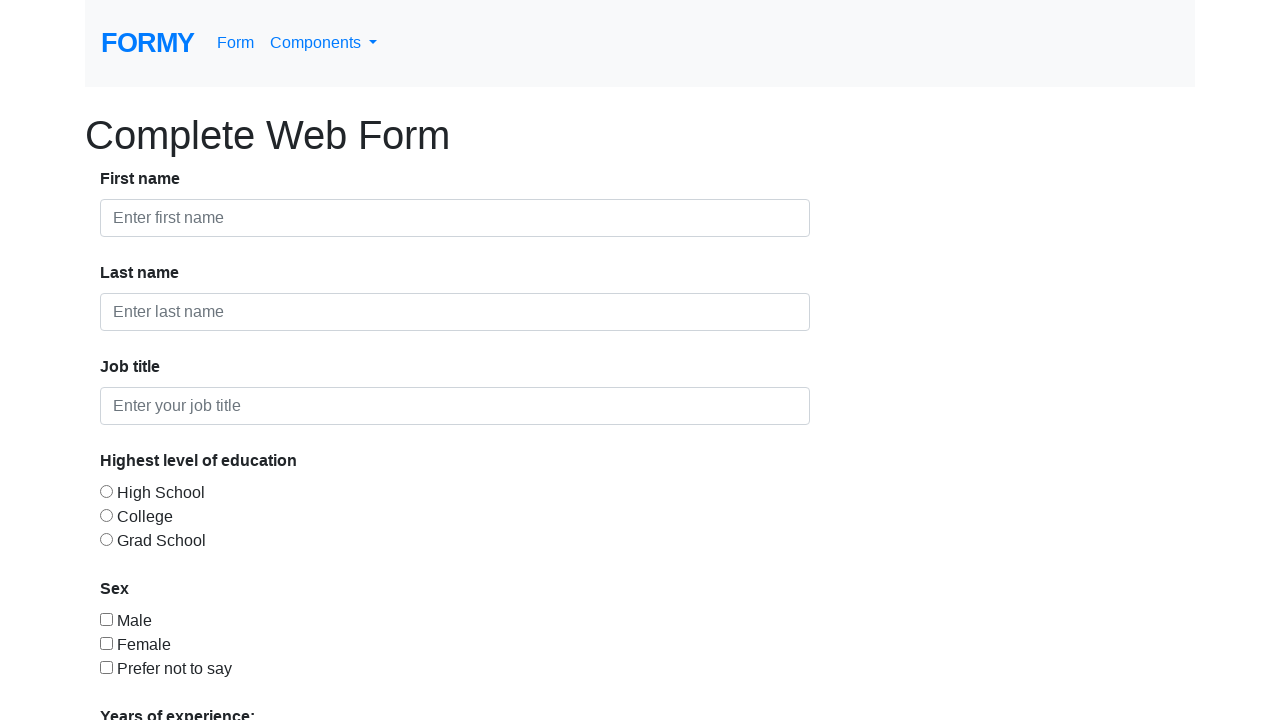

Verified URL is https://formy-project.herokuapp.com/form
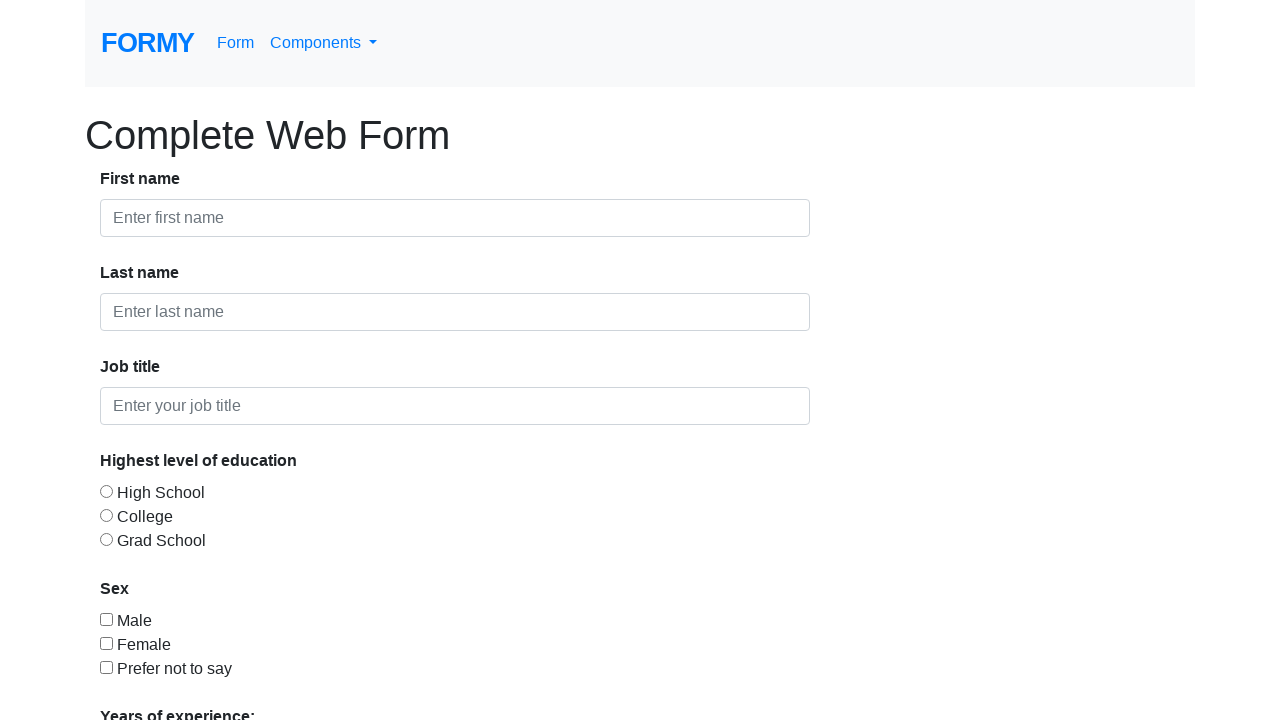

Cleared first name input field on #first-name
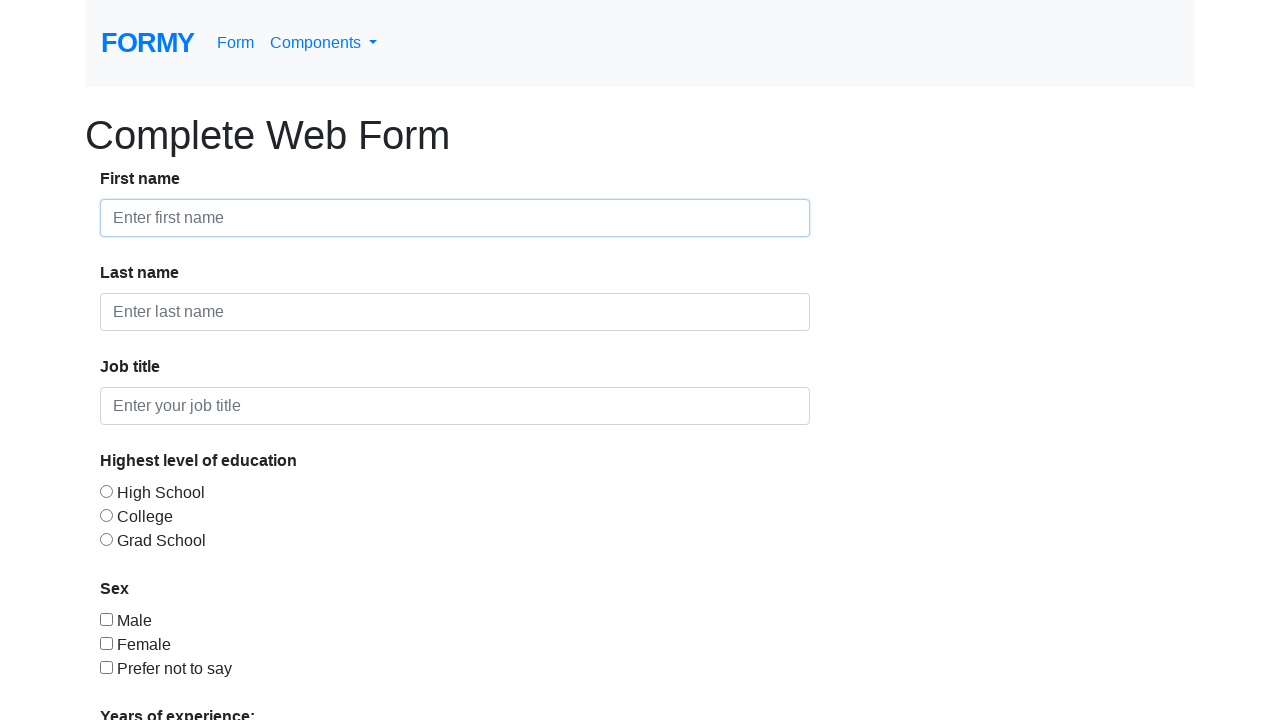

Filled first name input with 'Nativ' on #first-name
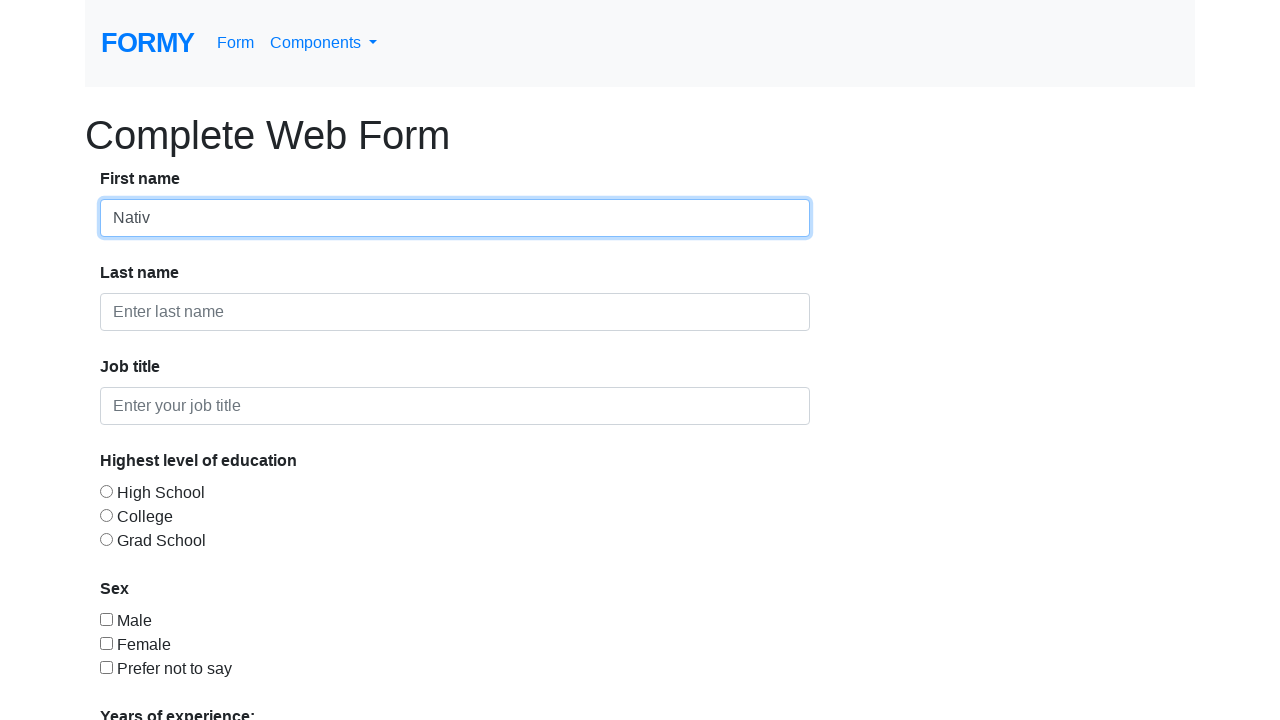

Cleared last name input field on #last-name
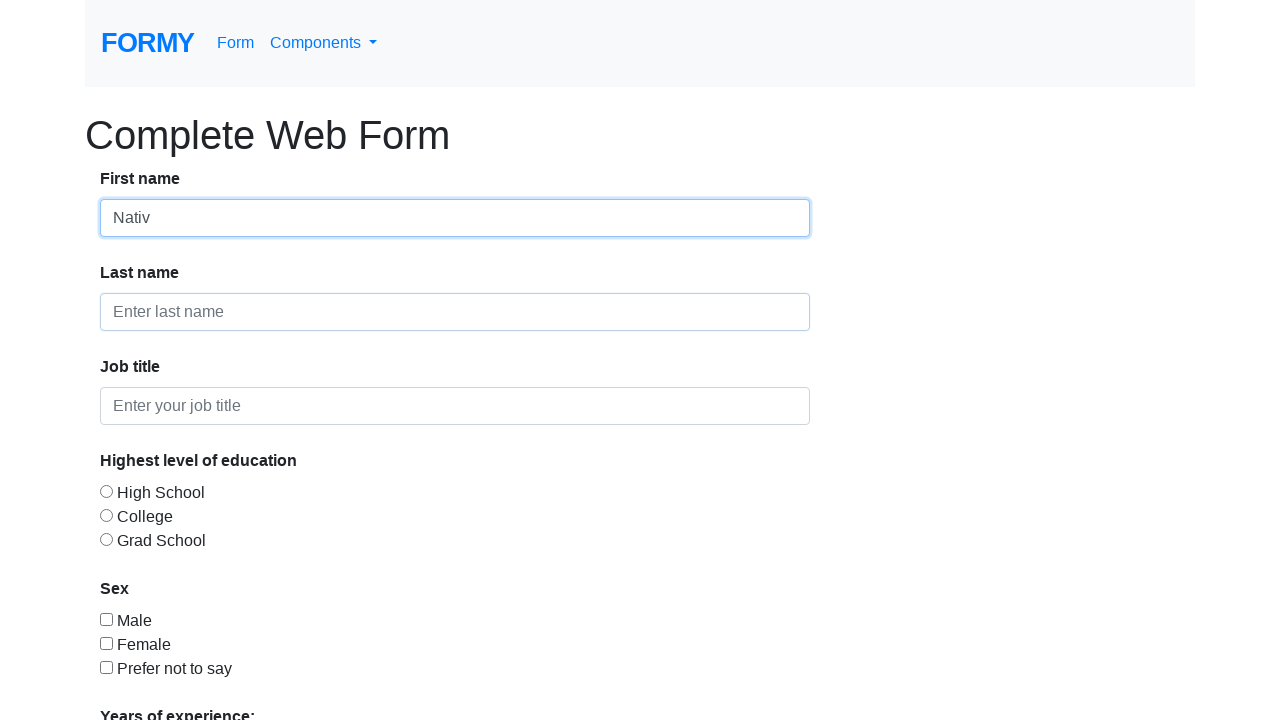

Filled last name input with 'Maatuk' on #last-name
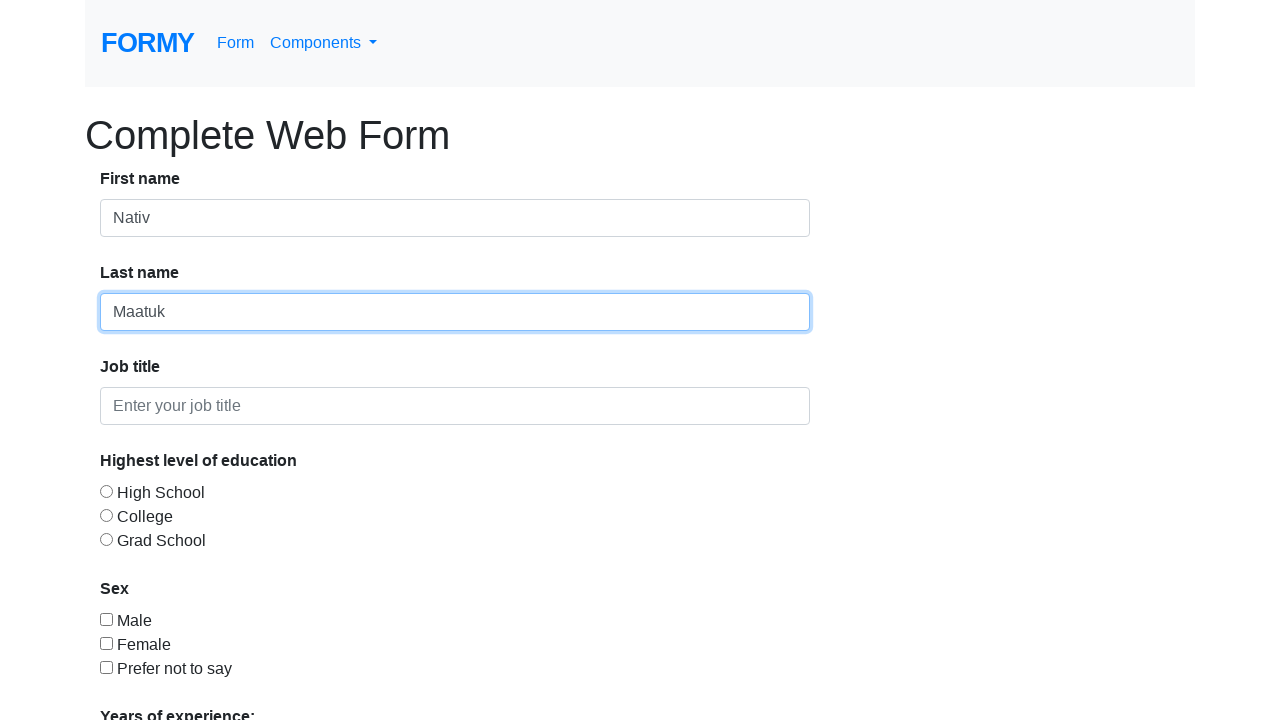

Cleared job title input field on #job-title
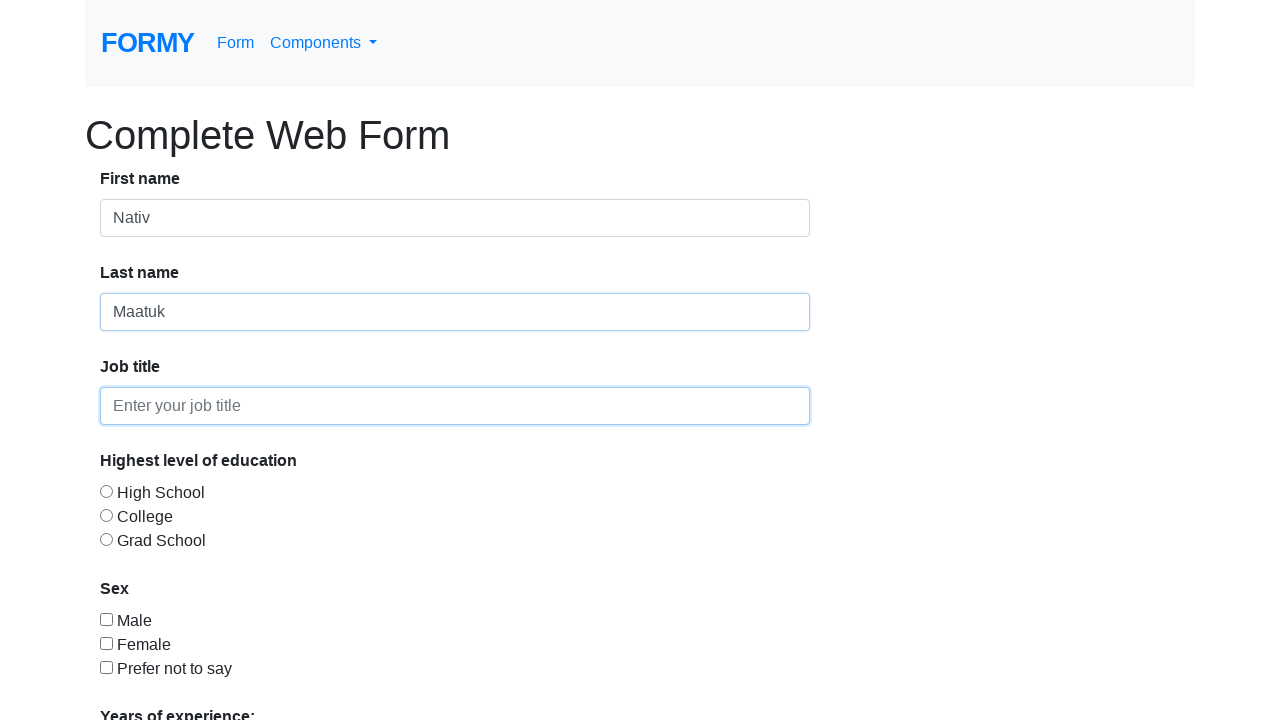

Filled job title input with 'QA' on #job-title
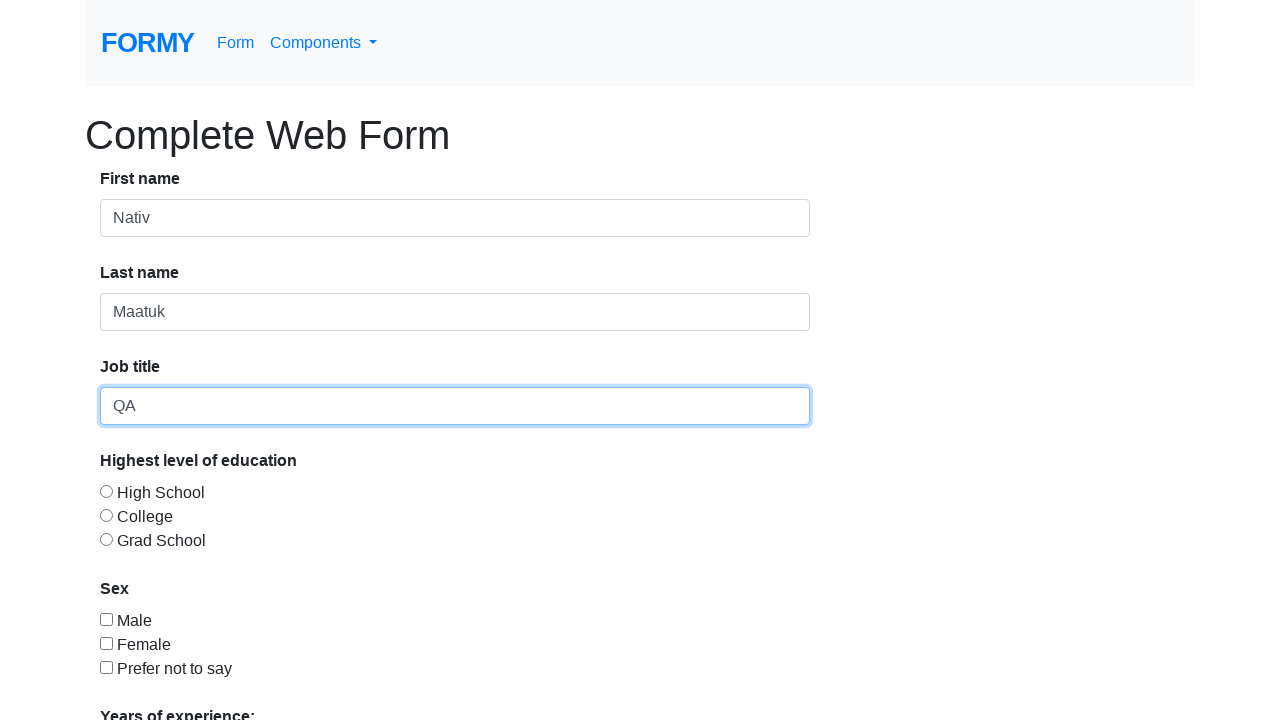

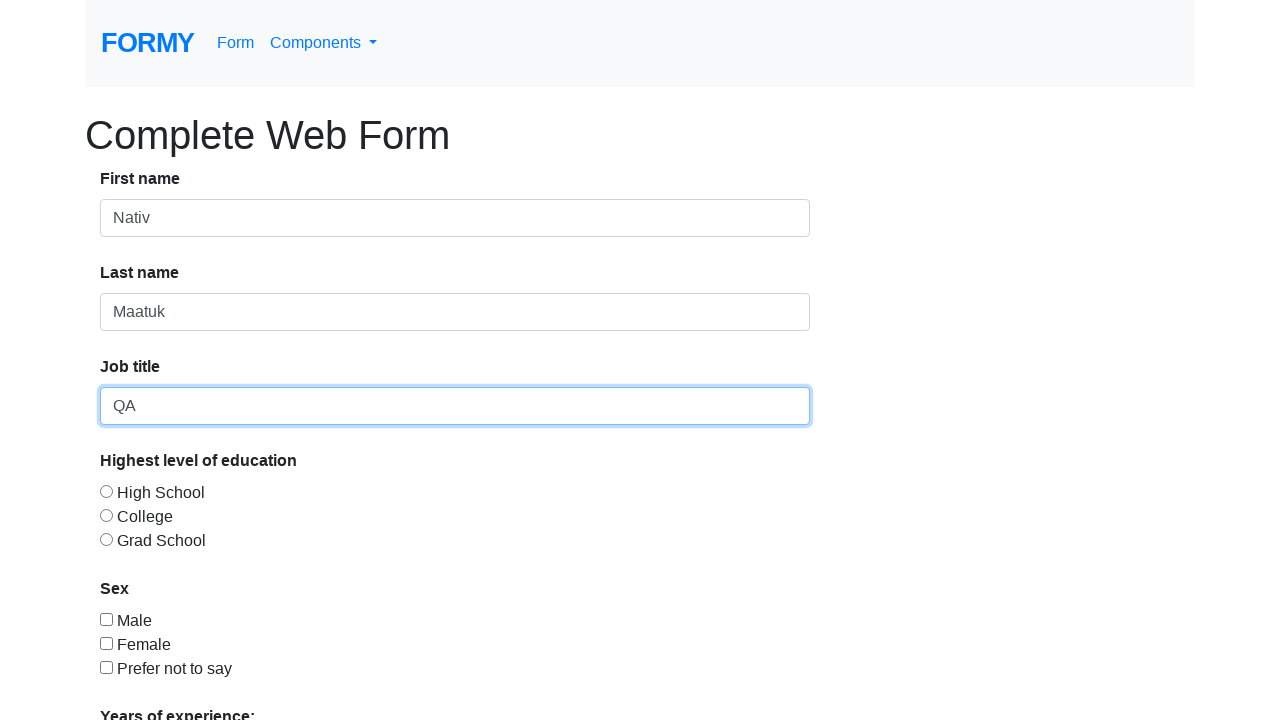